Tests JavaScript-based scrolling functionality by scrolling the page down by 500 pixels and then scrolling within a fixed-header table element

Starting URL: https://rahulshettyacademy.com/AutomationPractice/

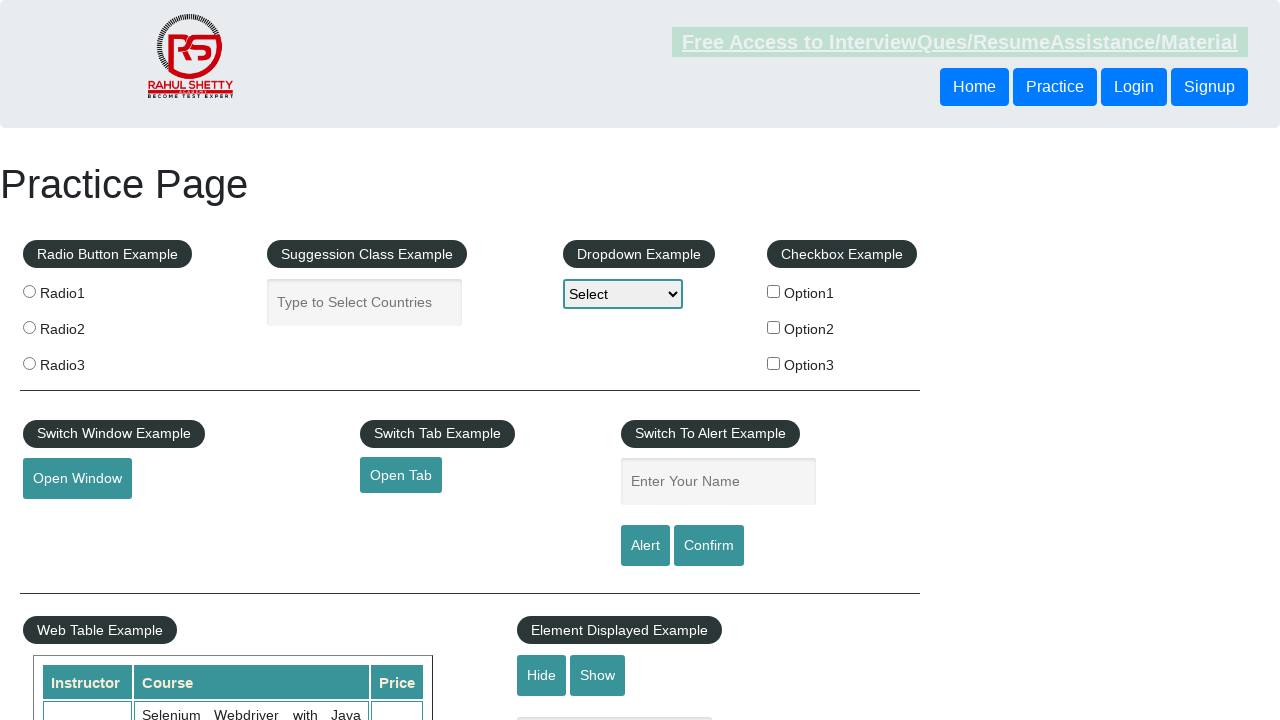

Scrolled page down by 500 pixels using JavaScript
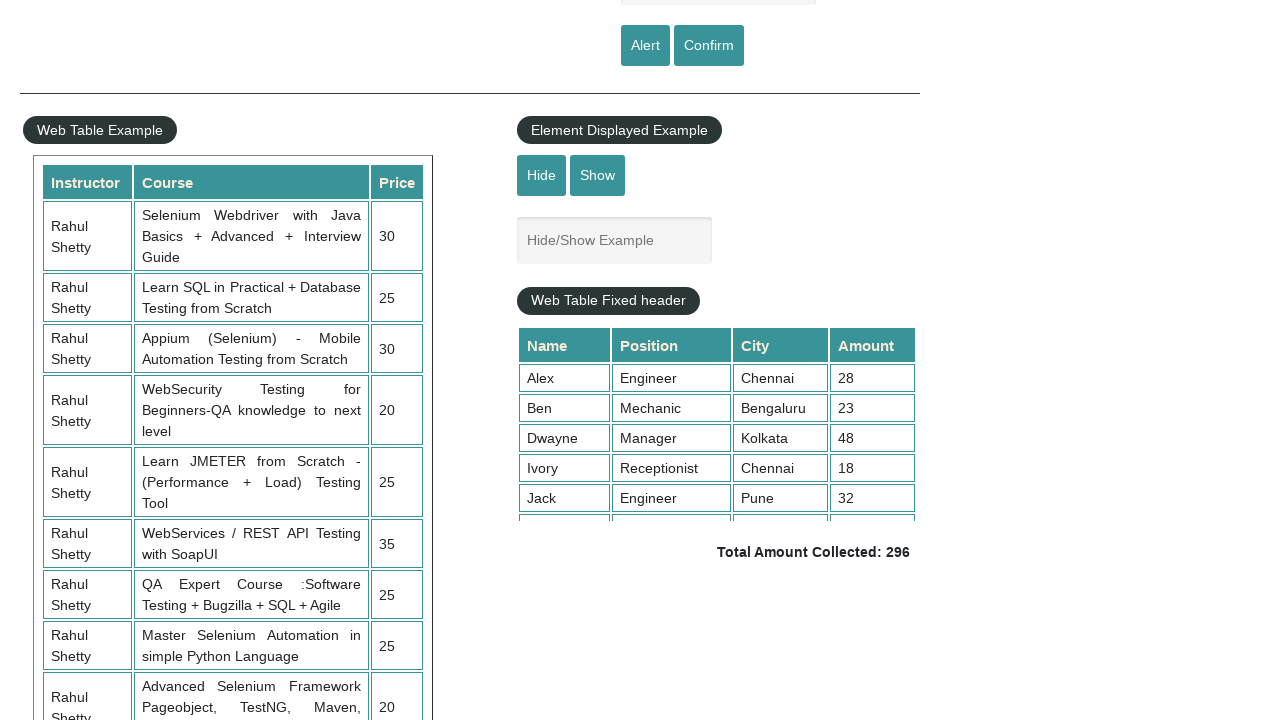

Waited 1000ms for scroll animation to complete
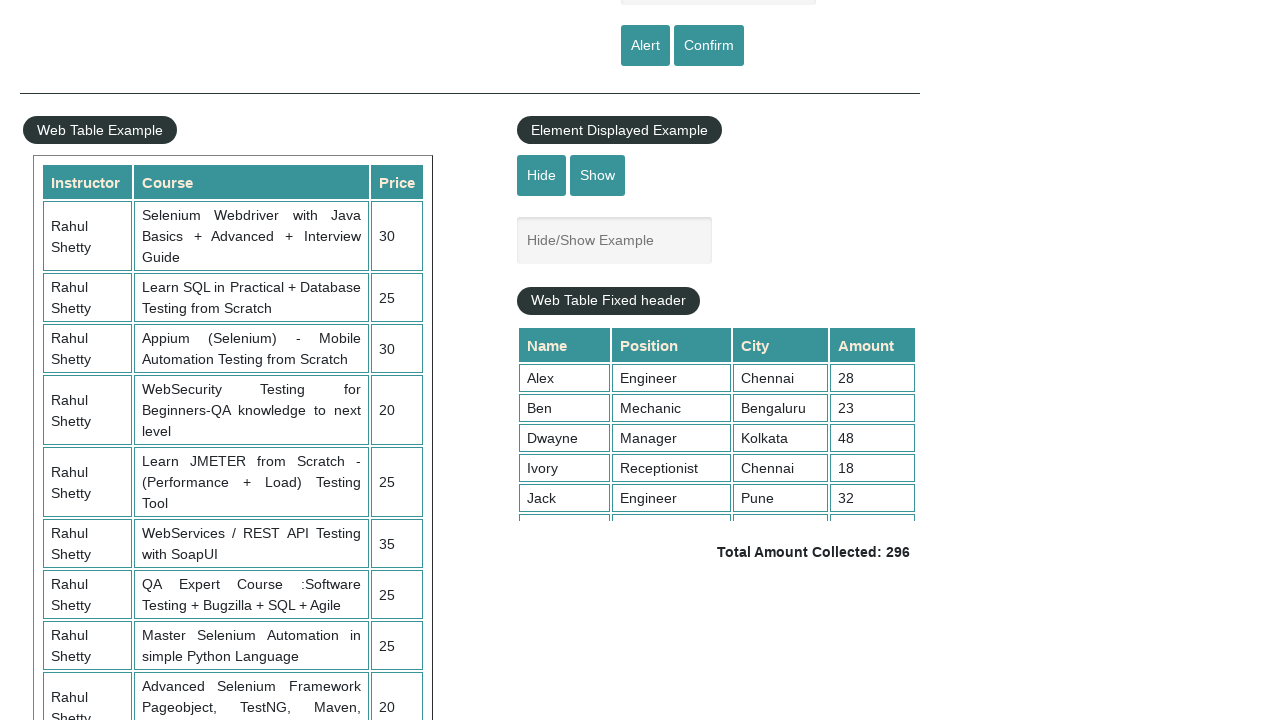

Scrolled fixed-header table element to 5000px
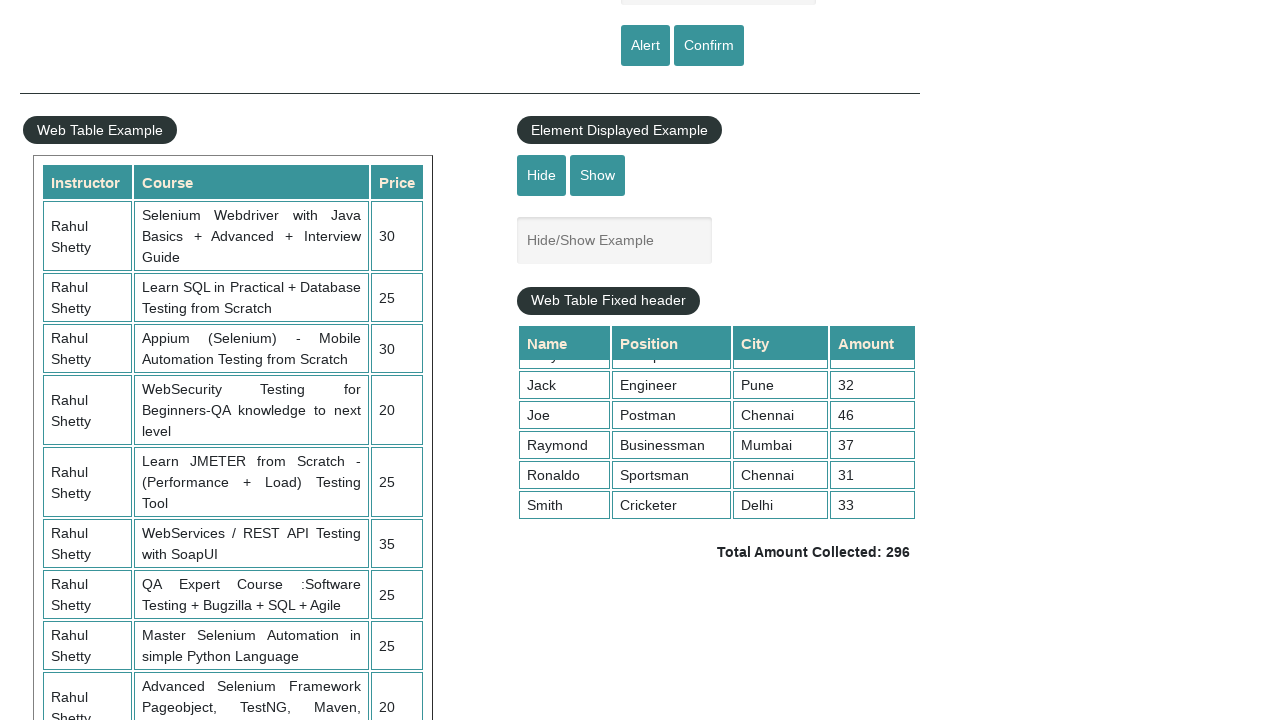

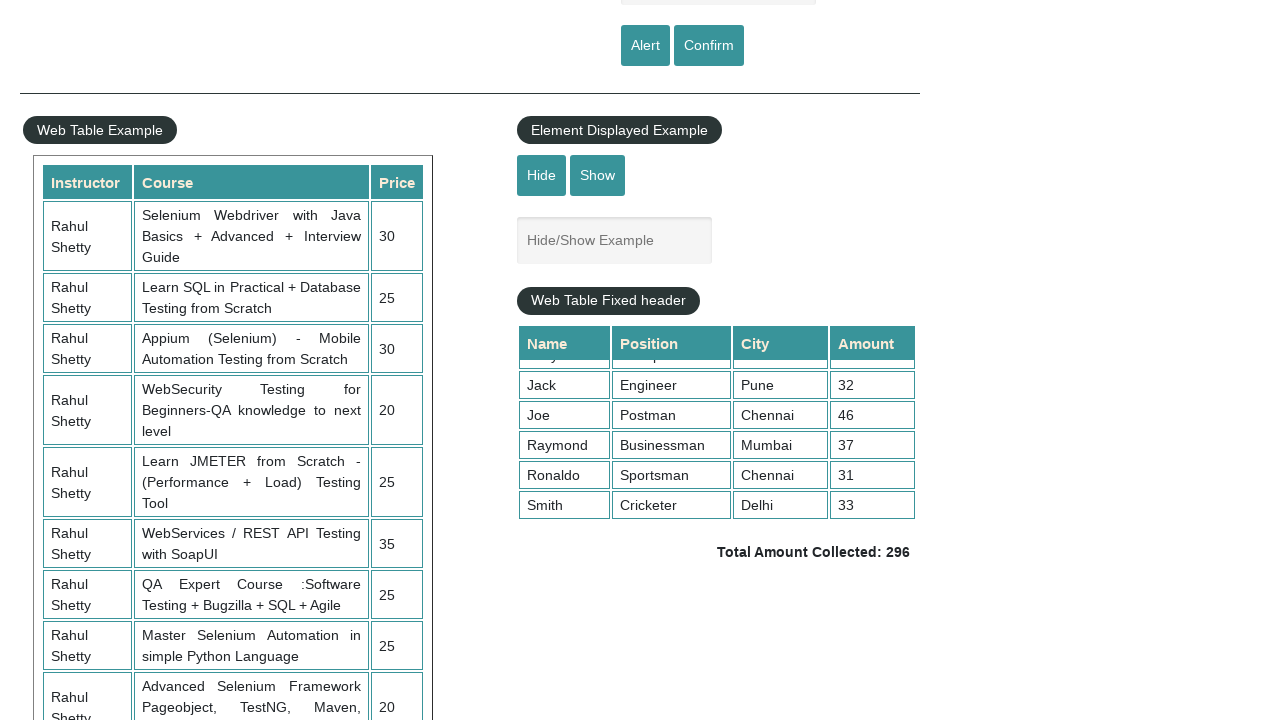